Tests dropdown menu functionality by clicking on the dropdown button and selecting an option from the menu

Starting URL: https://formy-project.herokuapp.com/dropdown

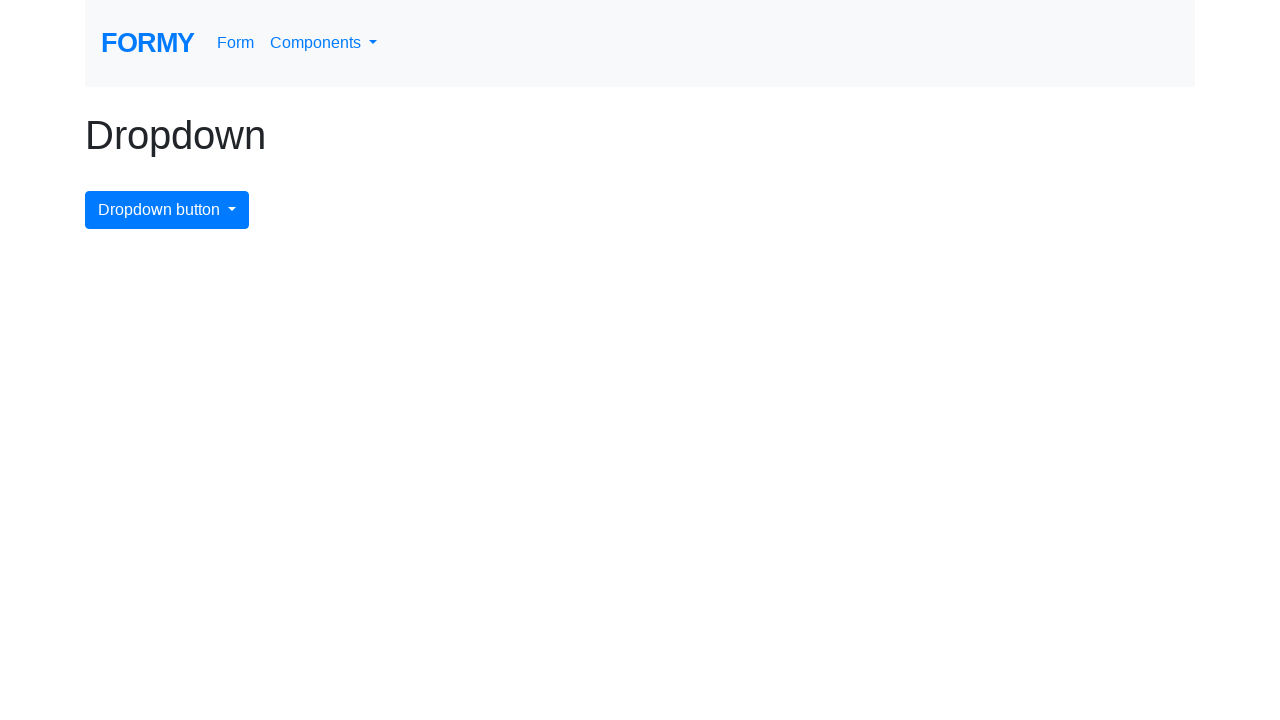

Clicked dropdown button to open menu at (167, 210) on #dropdownMenuButton
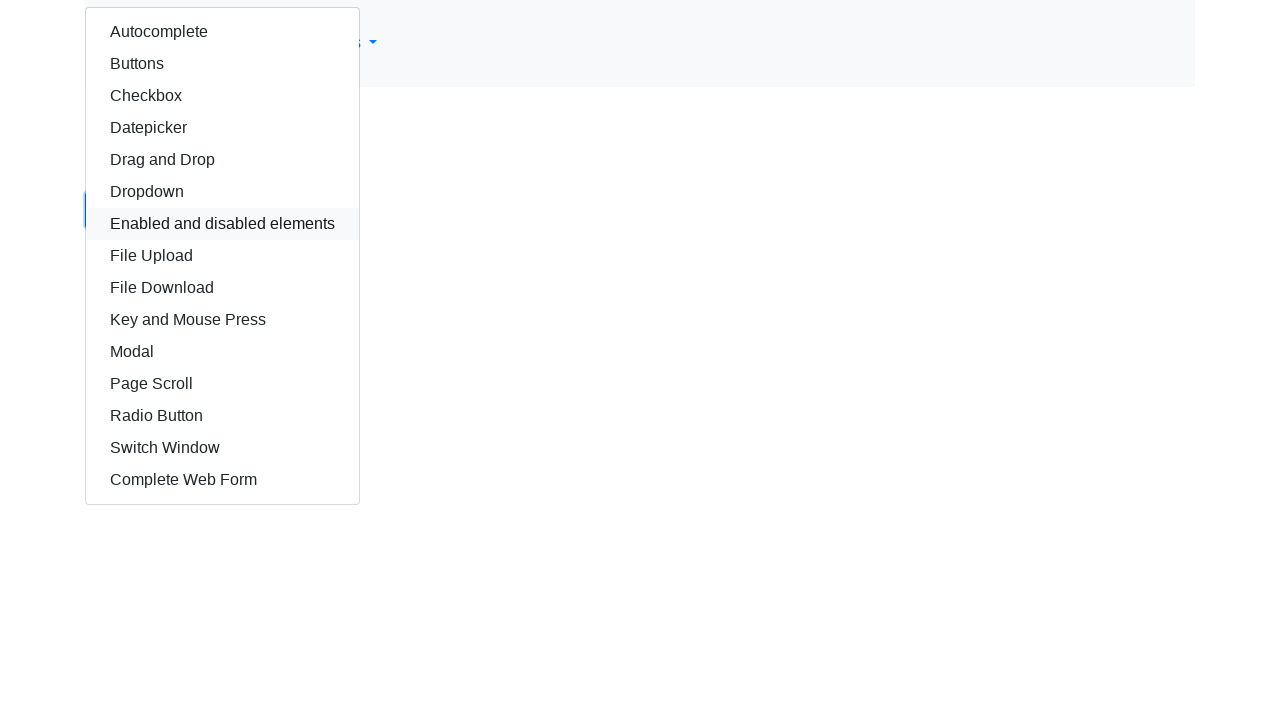

Selected option from dropdown menu at (222, 288) on xpath=/html/body/div/div/div/a[9]
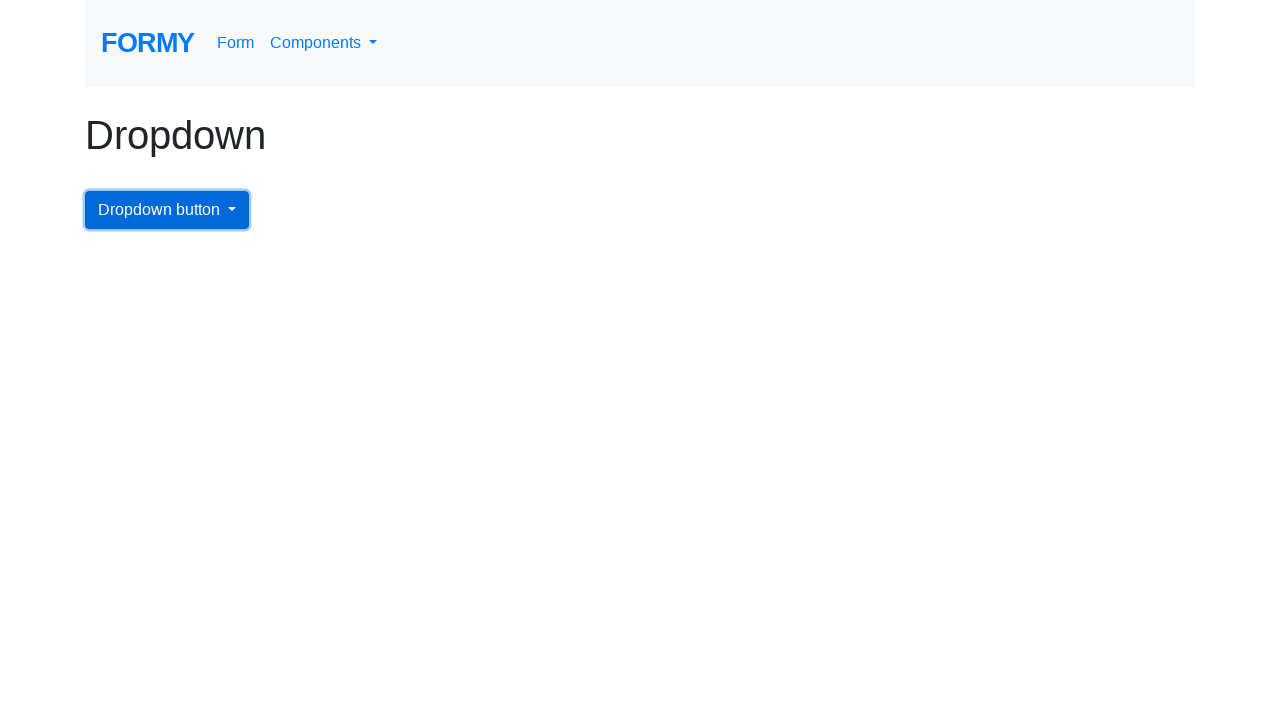

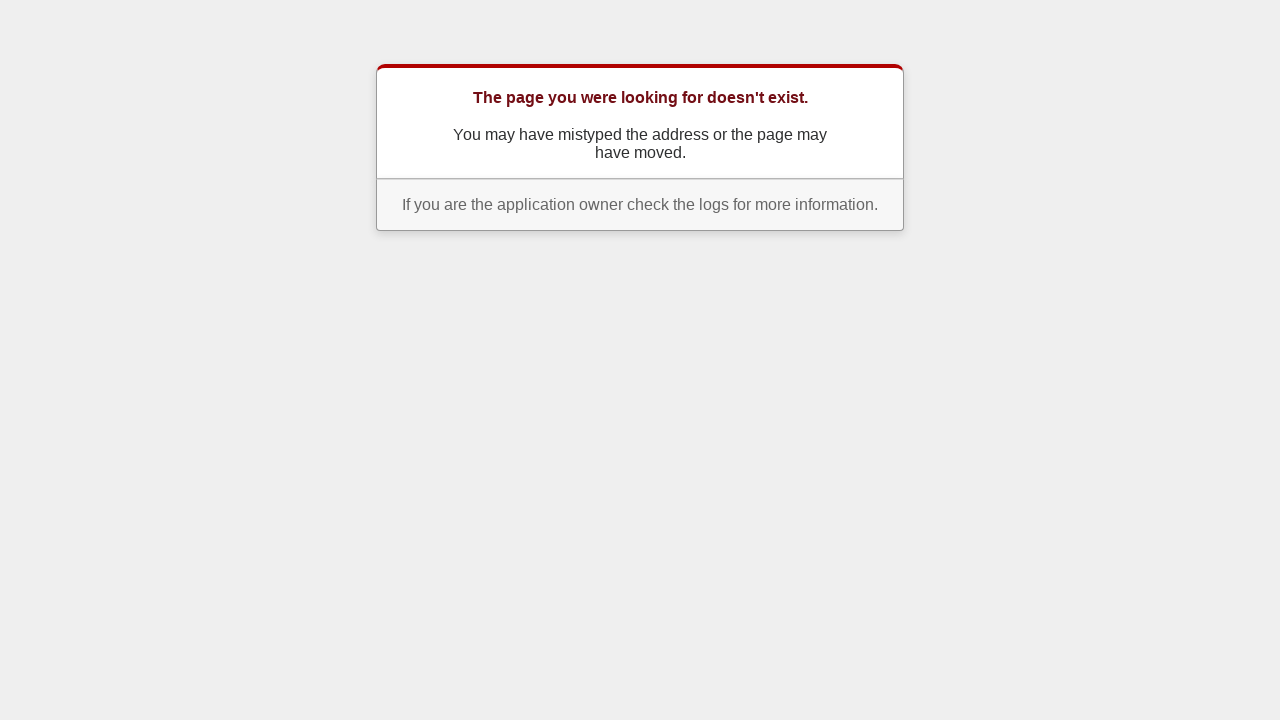